Tests error handling when a non-numeric value is entered in the first input field

Starting URL: https://testsheepnz.github.io/BasicCalculator.html

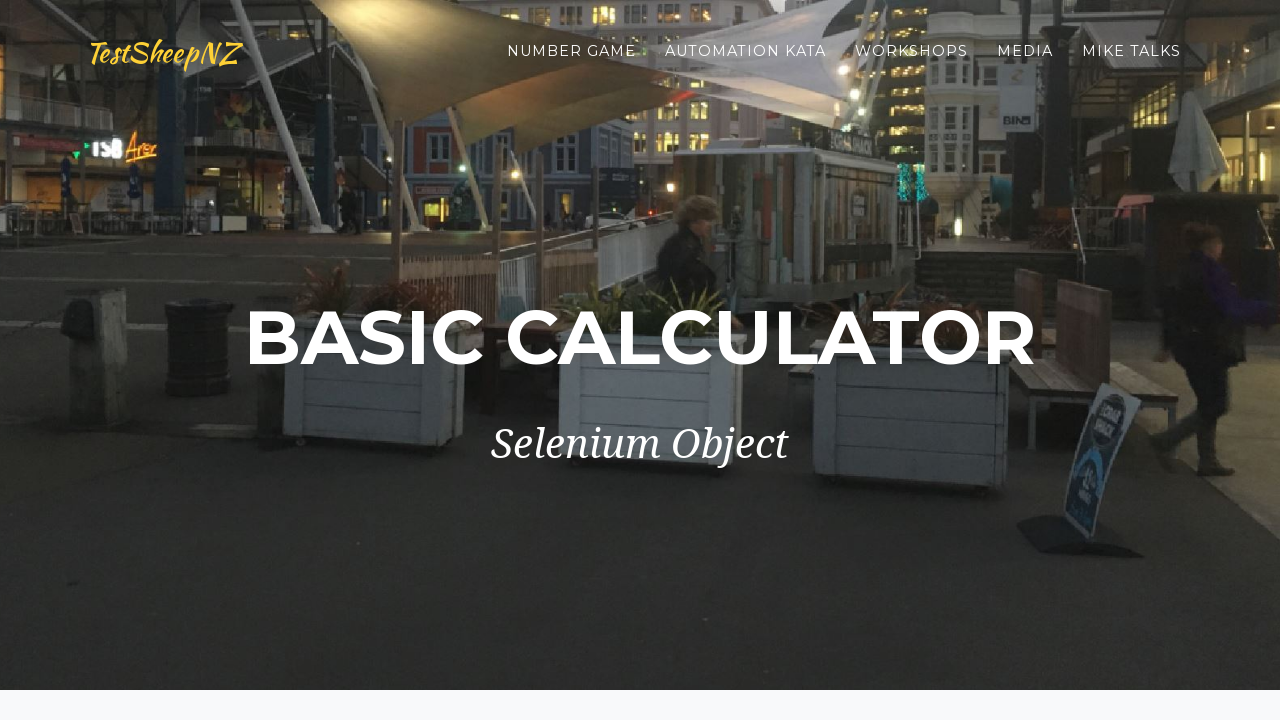

Filled first number field with non-numeric value 'hola' on #number1Field
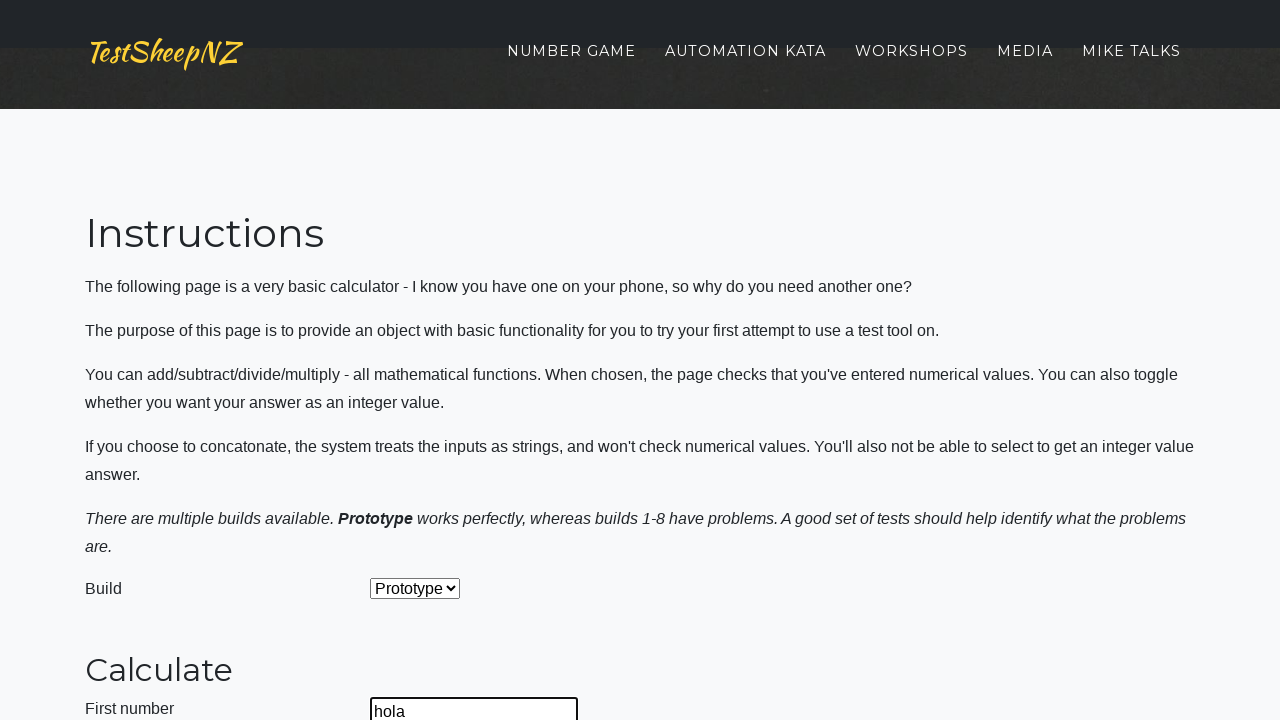

Clicked calculate button at (422, 361) on #calculateButton
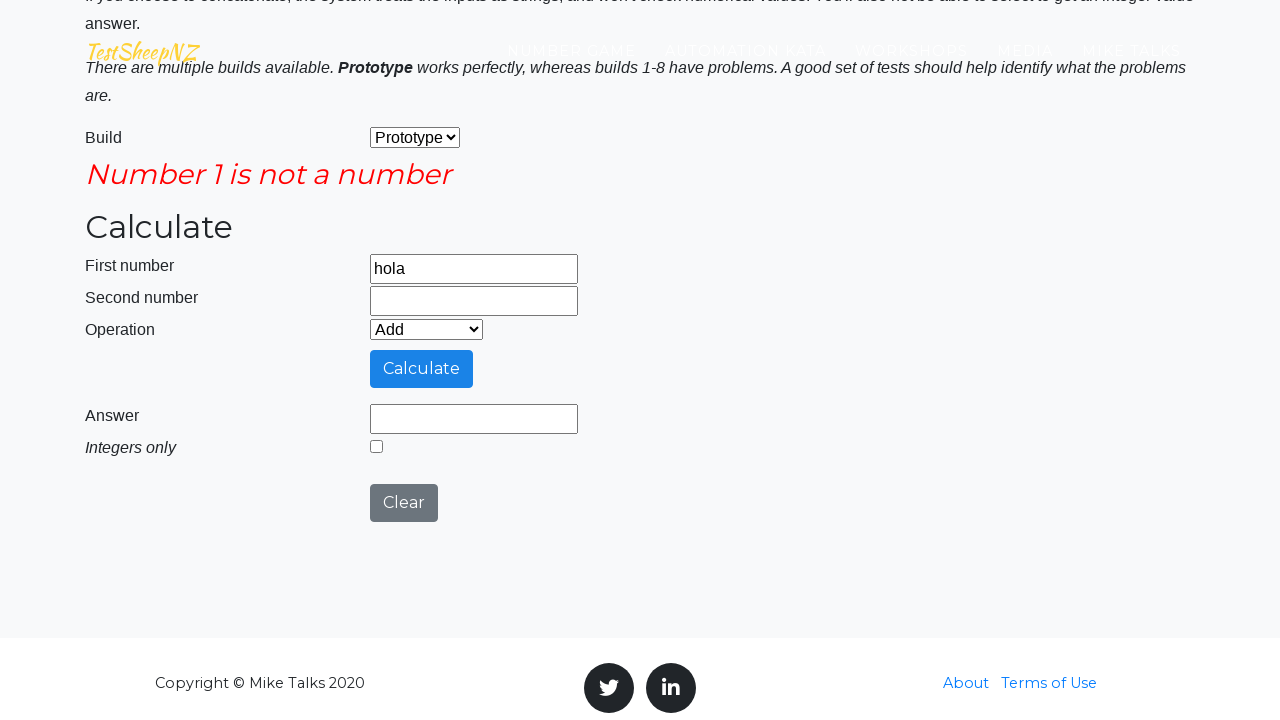

Located error message field
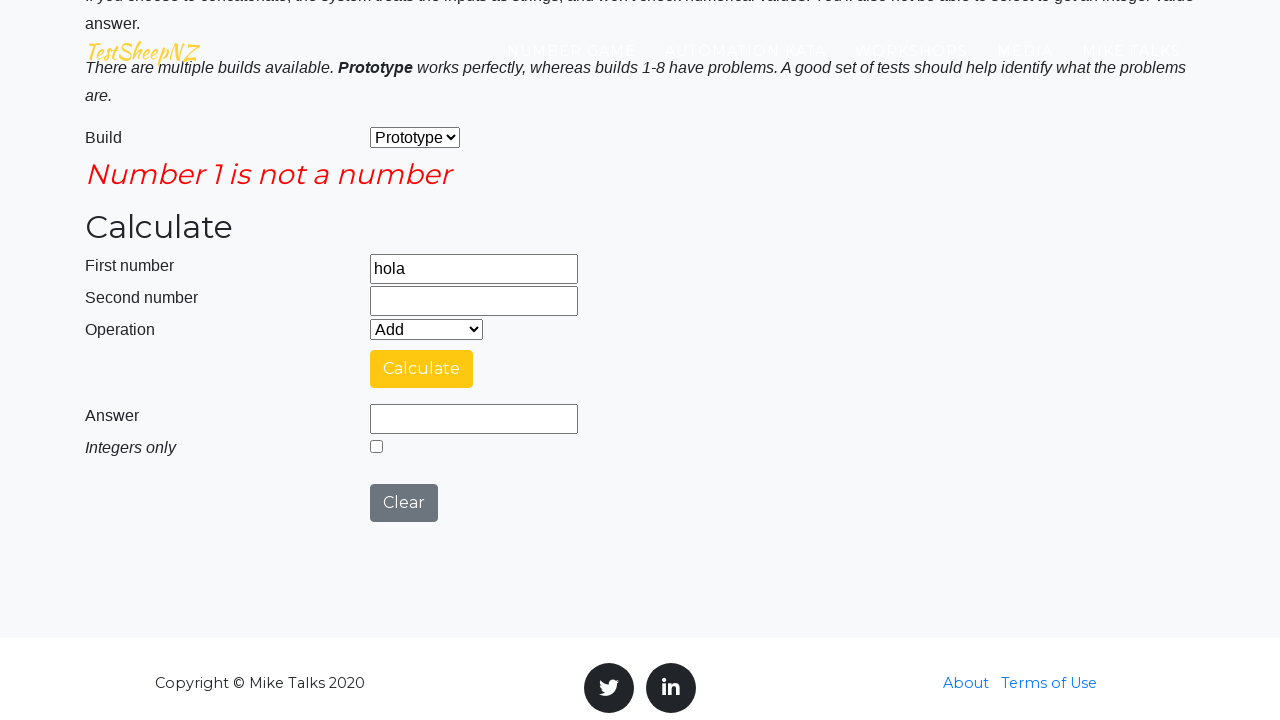

Verified error message text is 'Number 1 is not a number'
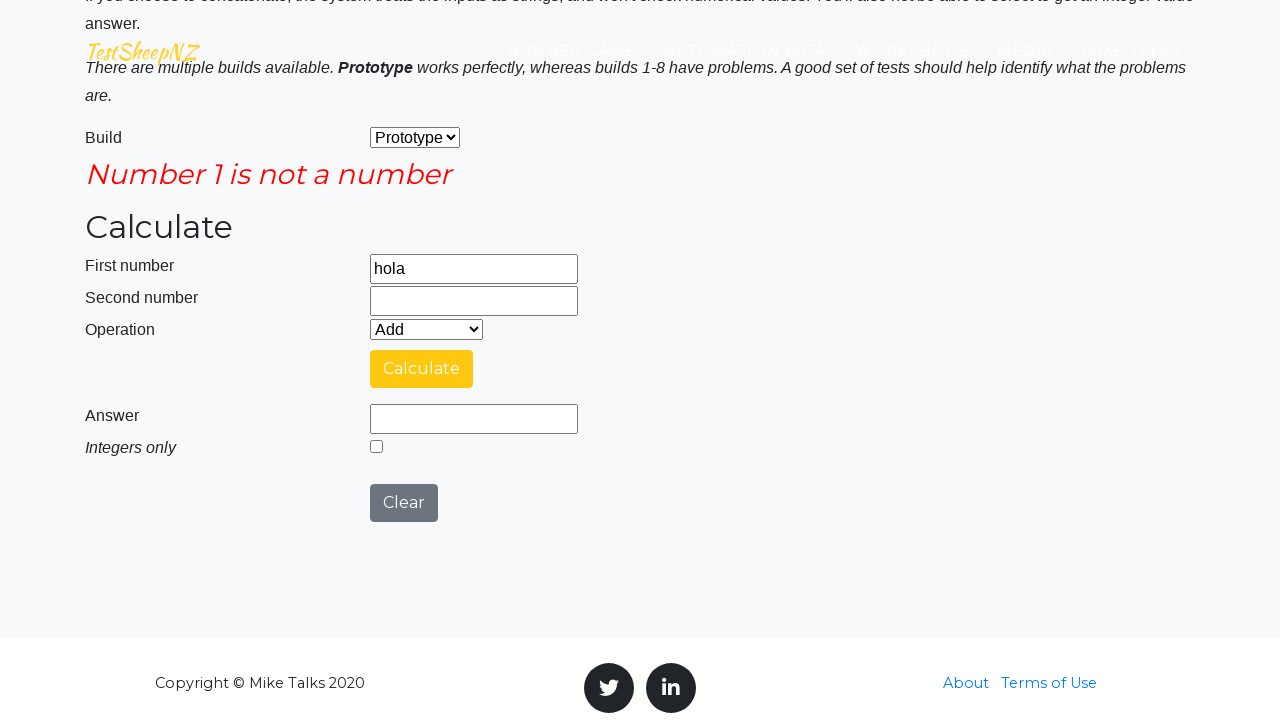

Verified error message is visible
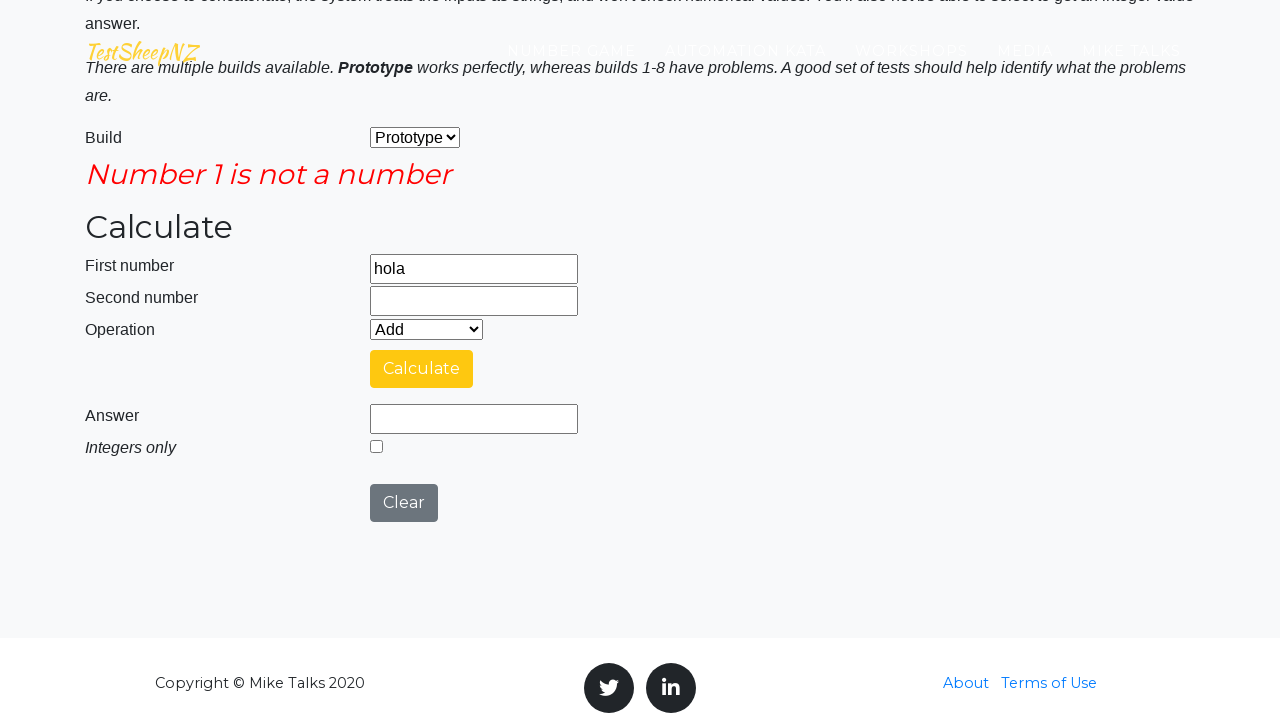

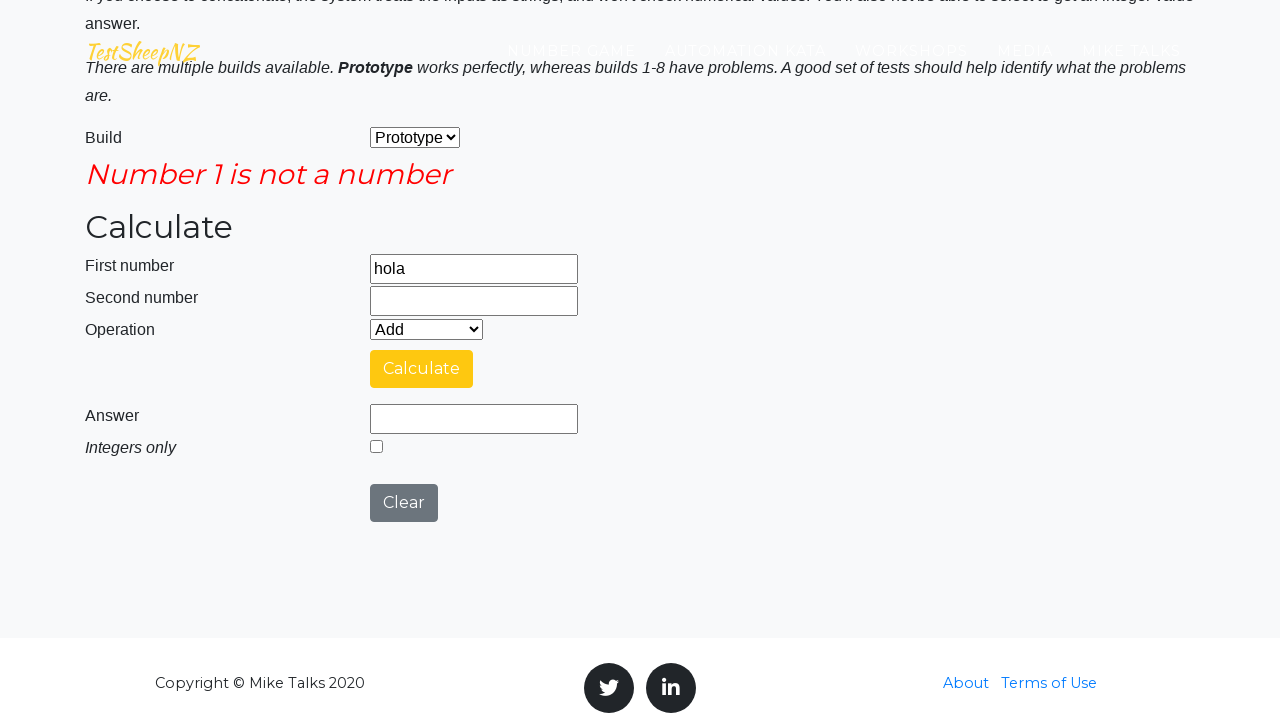